Tests simple alert functionality by clicking a button that triggers an alert and accepting it

Starting URL: https://demo.automationtesting.in/Alerts.html

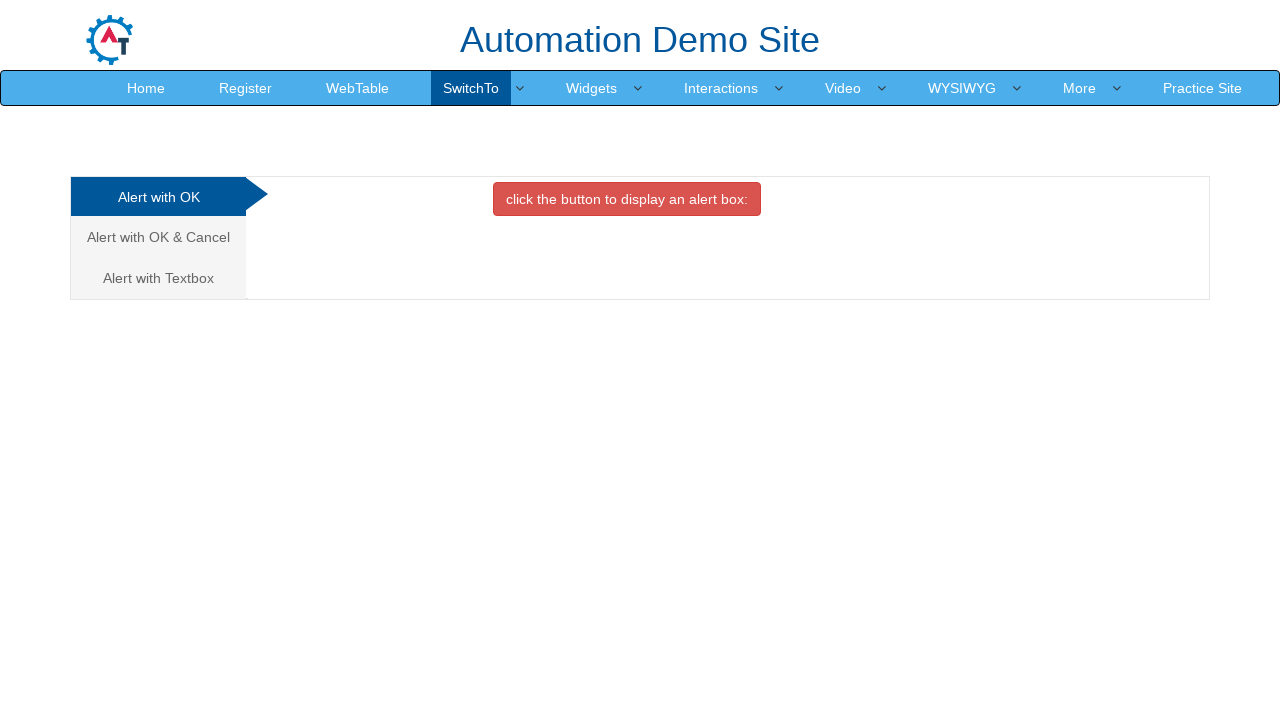

Clicked button to trigger simple alert at (627, 199) on xpath=//button[@onClick='alertbox()']
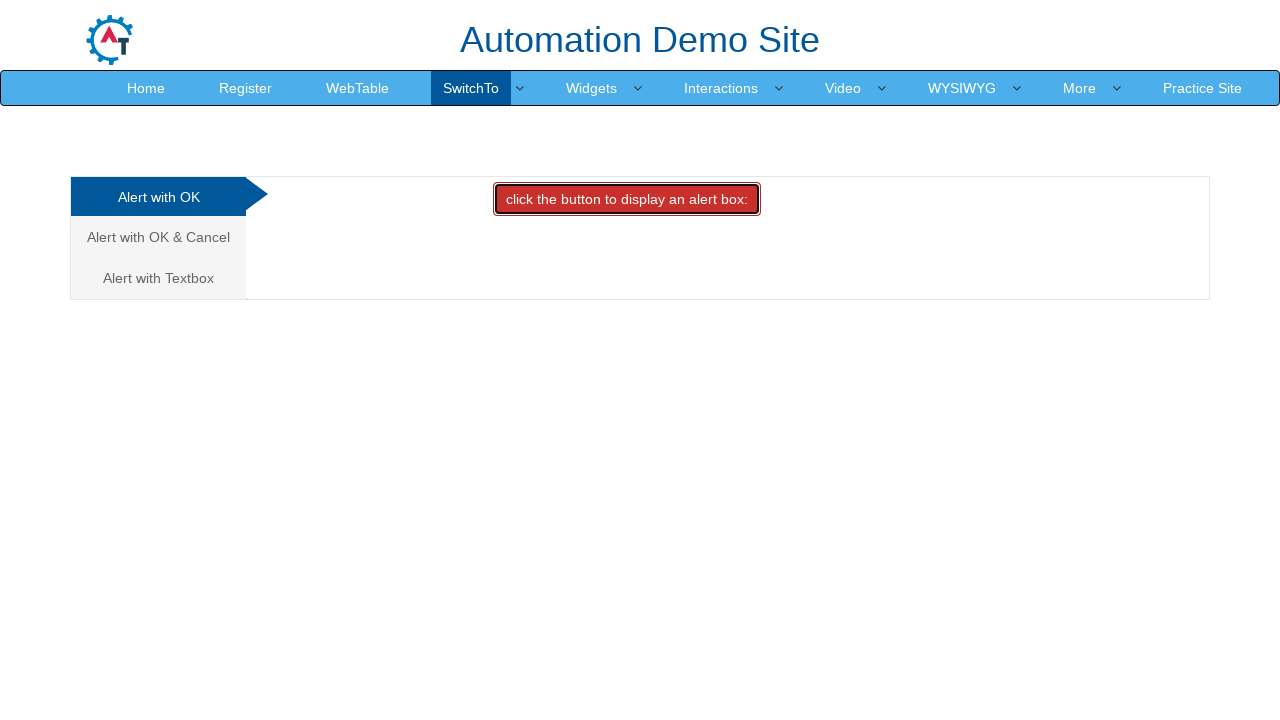

Set up dialog handler to accept alert
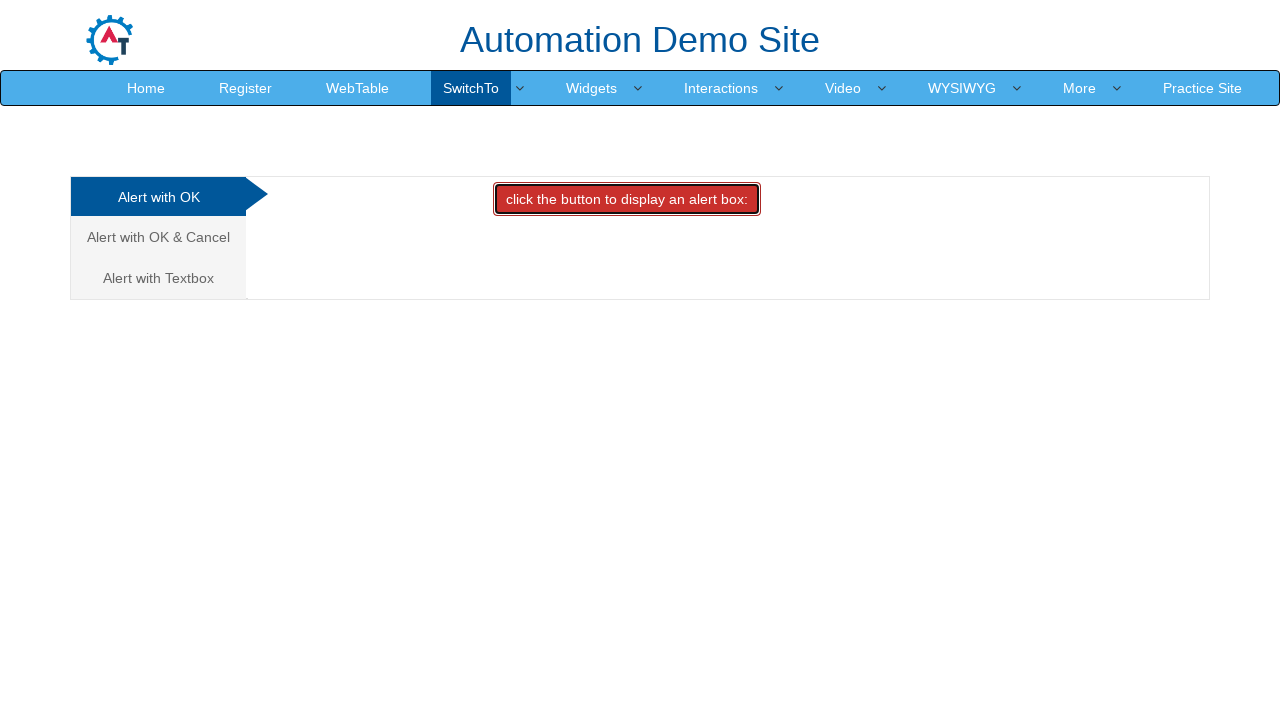

Waited for alert to be processed
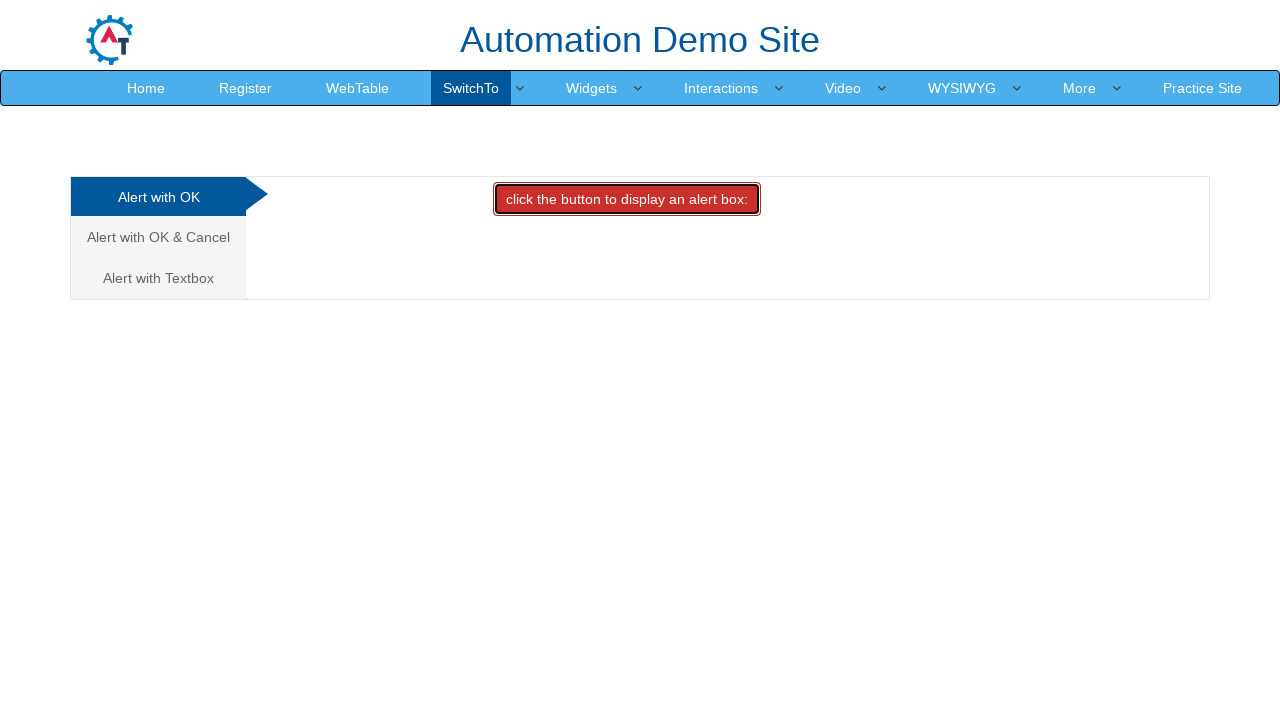

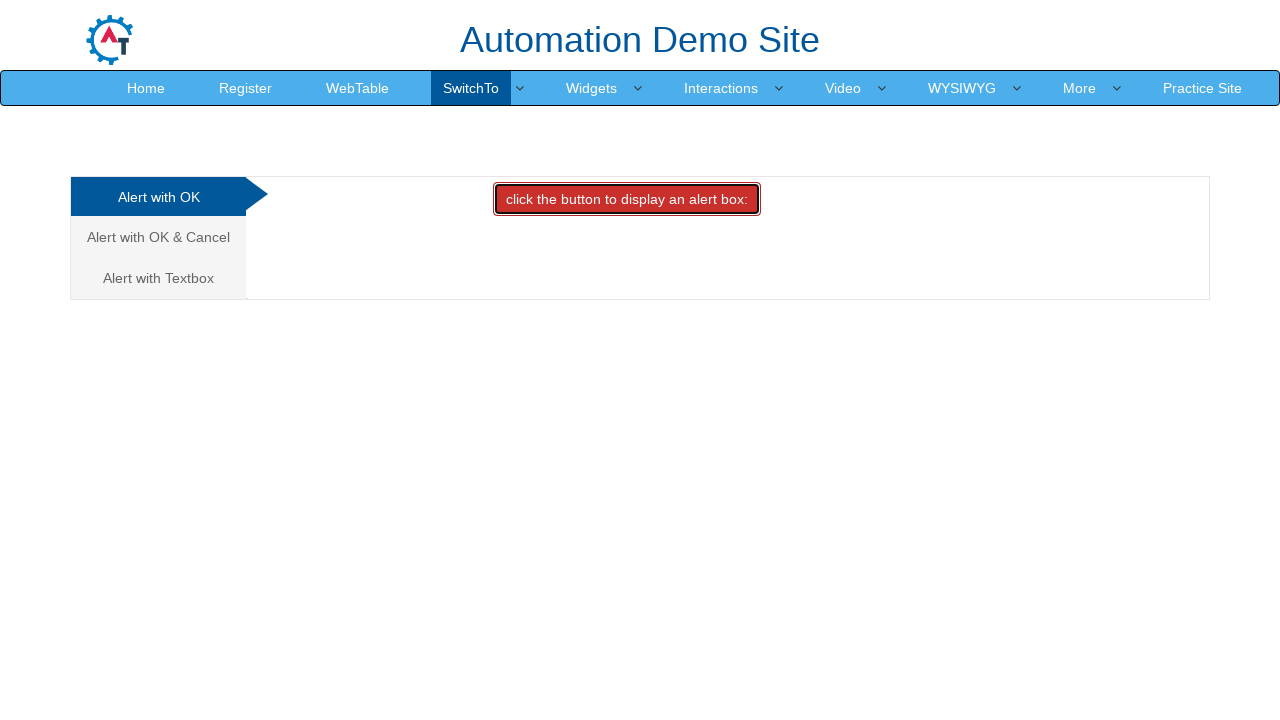